Tests table sorting functionality by clicking on the first column header and verifying that the table data becomes sorted alphabetically

Starting URL: https://rahulshettyacademy.com/seleniumPractise/#/offers

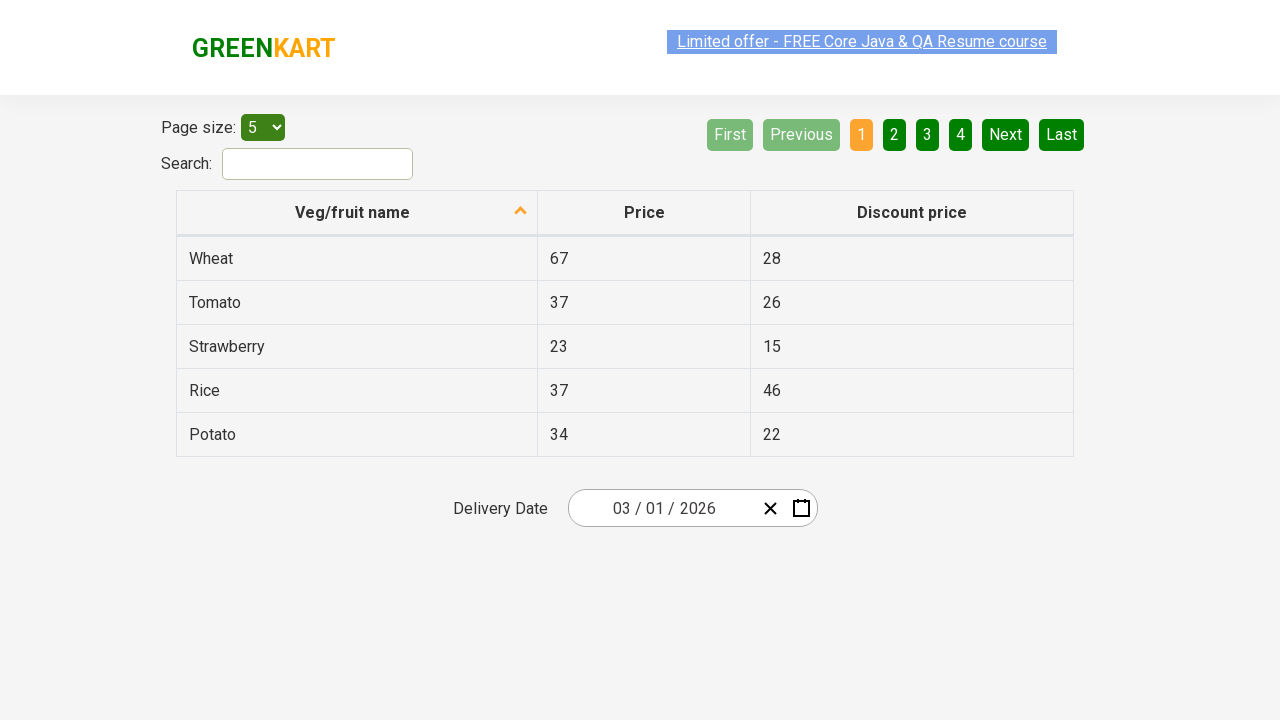

Clicked on the first column header to sort the table at (357, 213) on xpath=//tr/th[1]
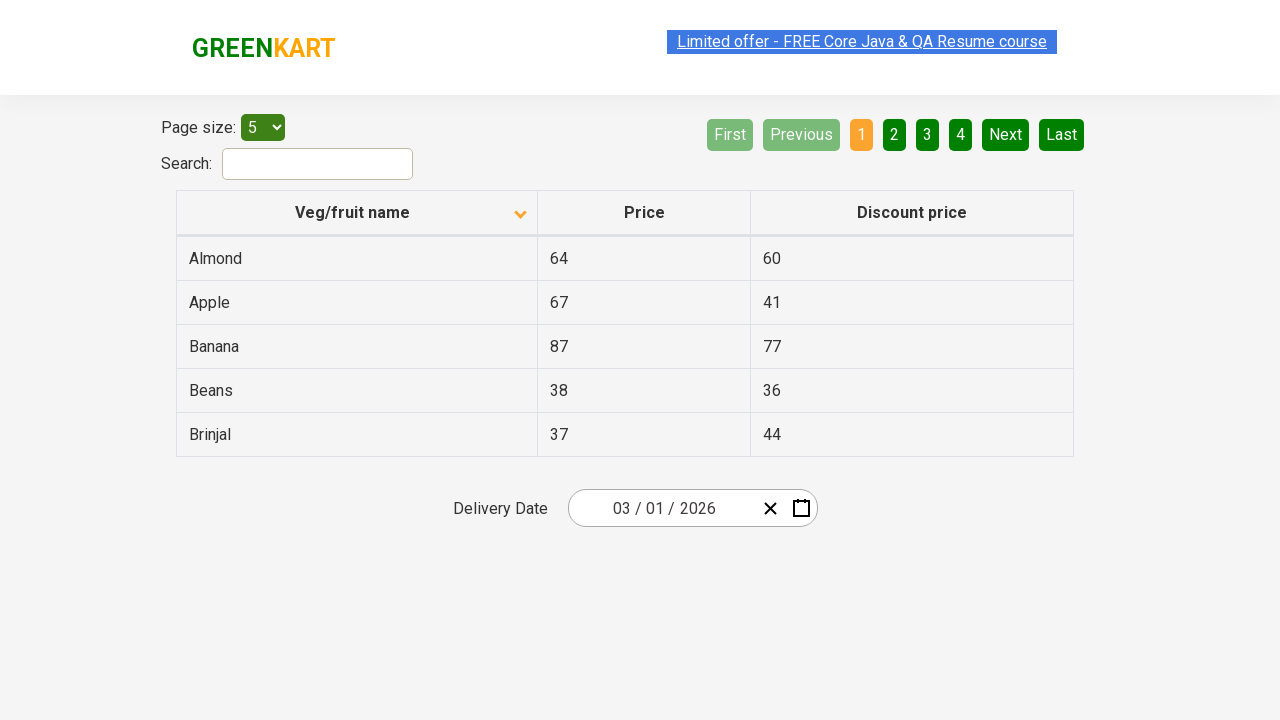

Table rows loaded and are present in the DOM
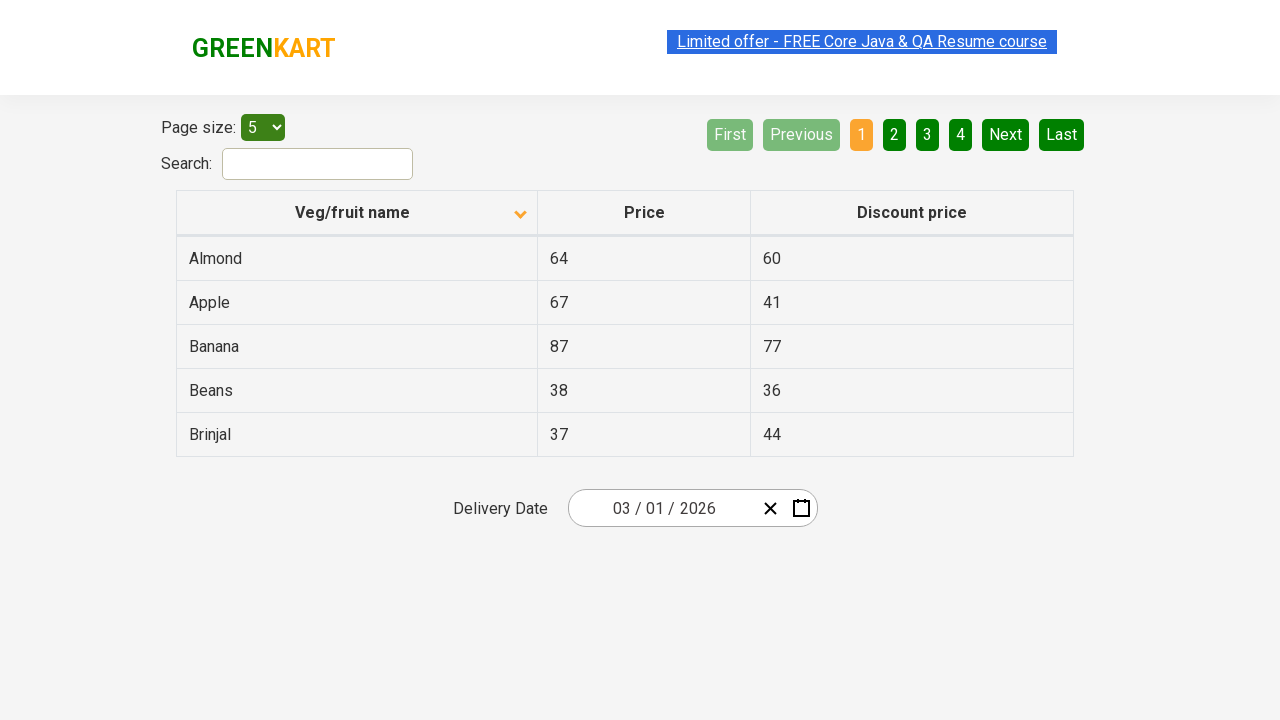

Retrieved all elements from the first column
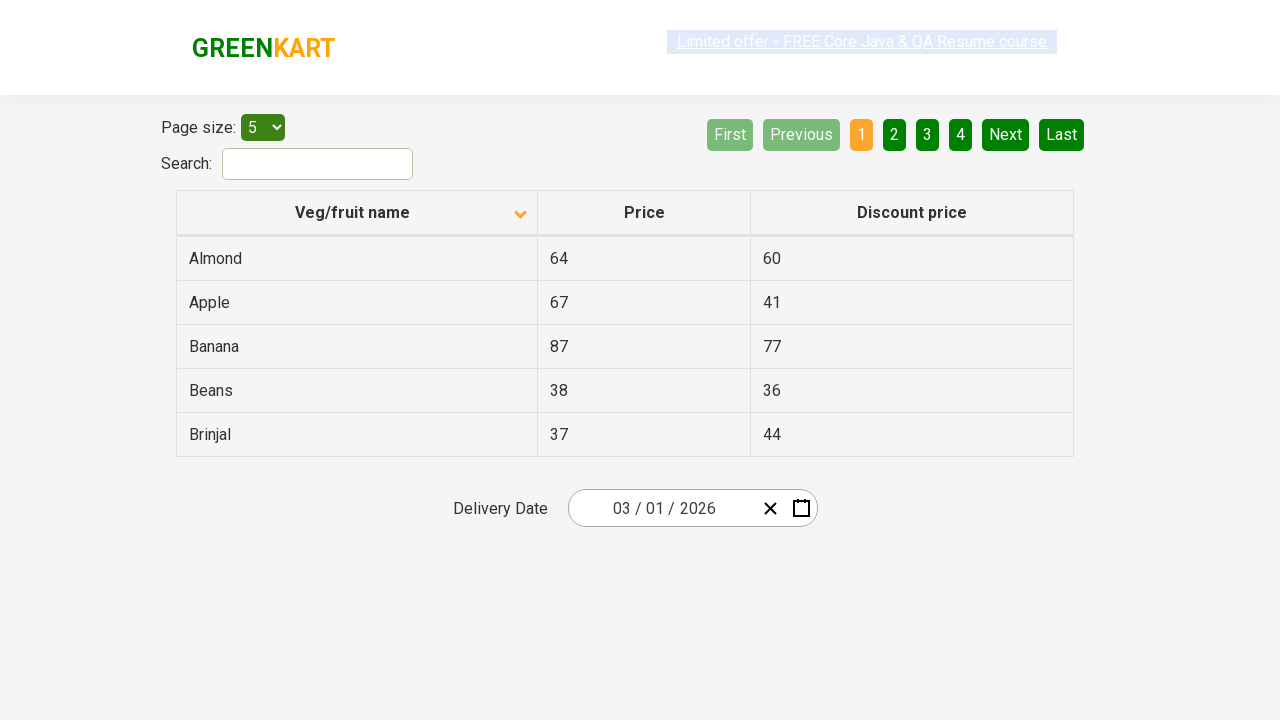

Extracted text content from all first column elements
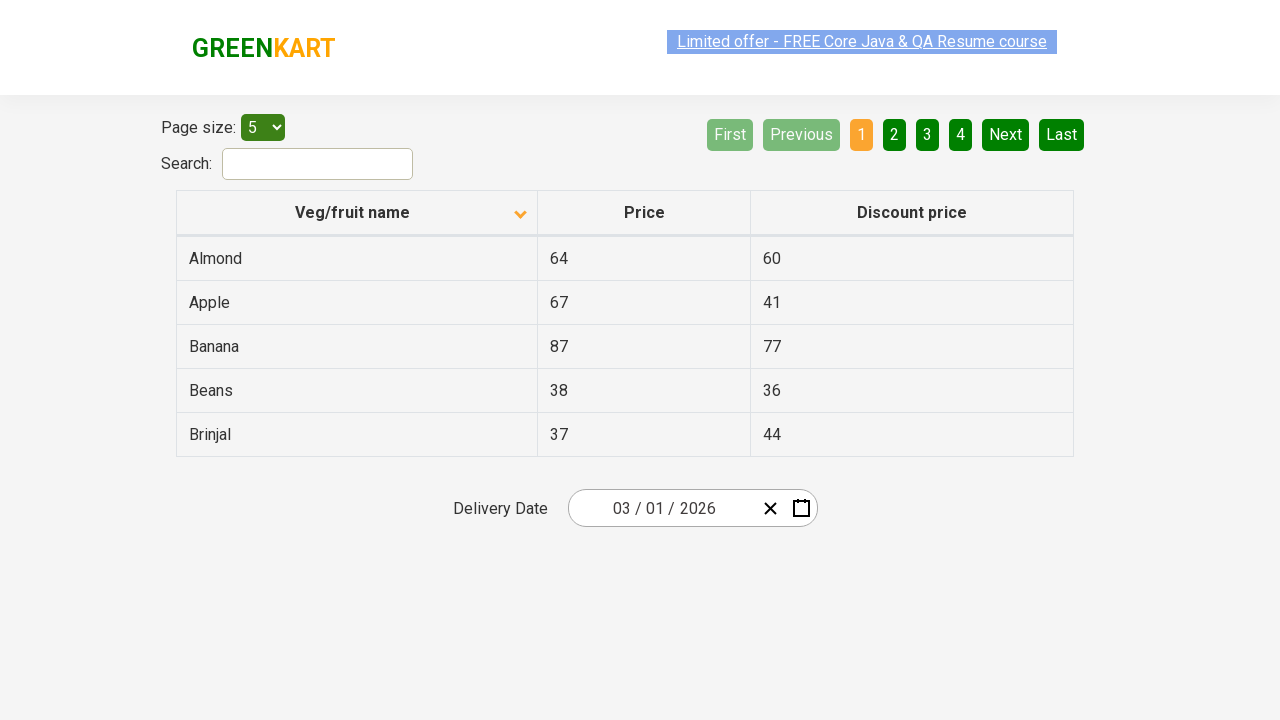

Created a sorted copy of the extracted text for comparison
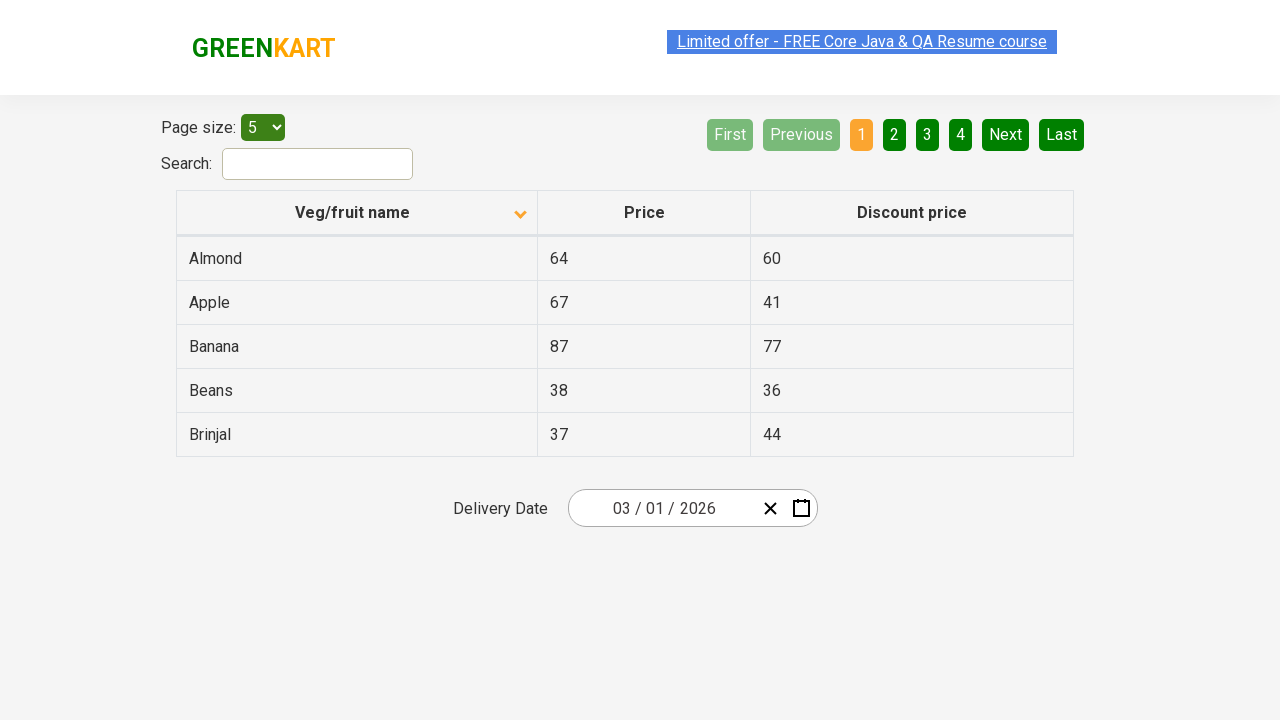

Verified that the table data is sorted alphabetically - assertion passed
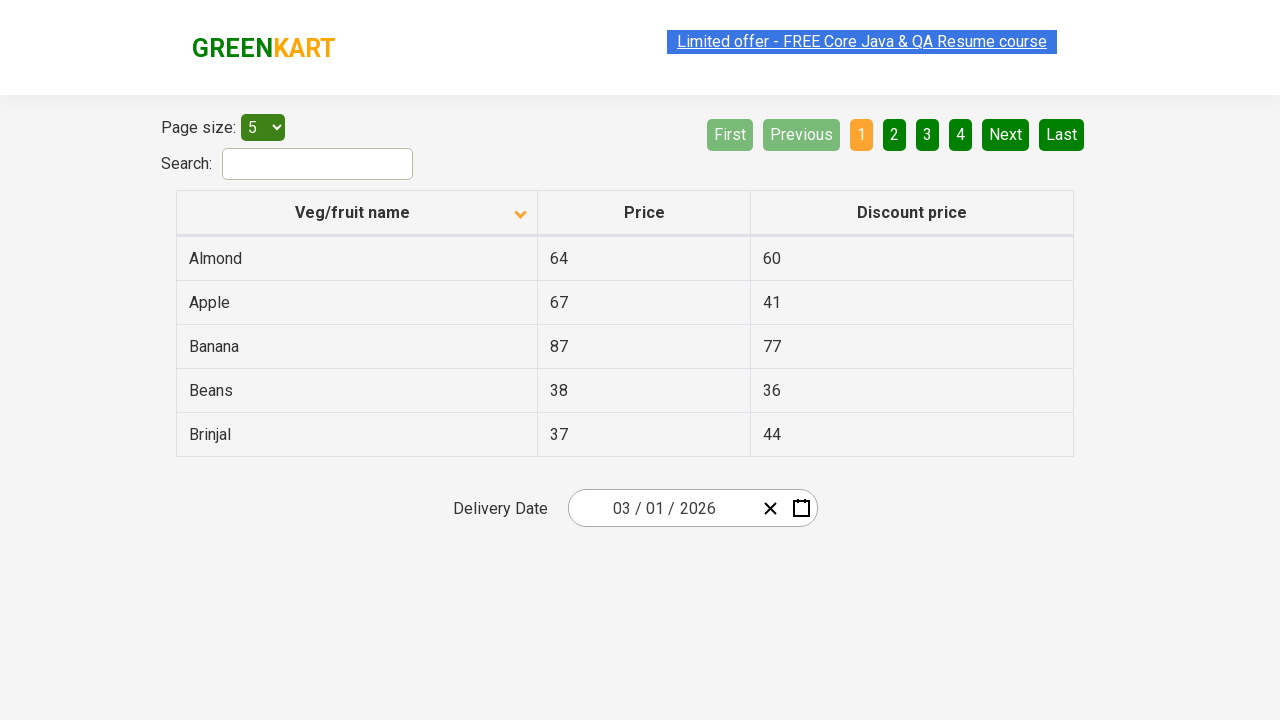

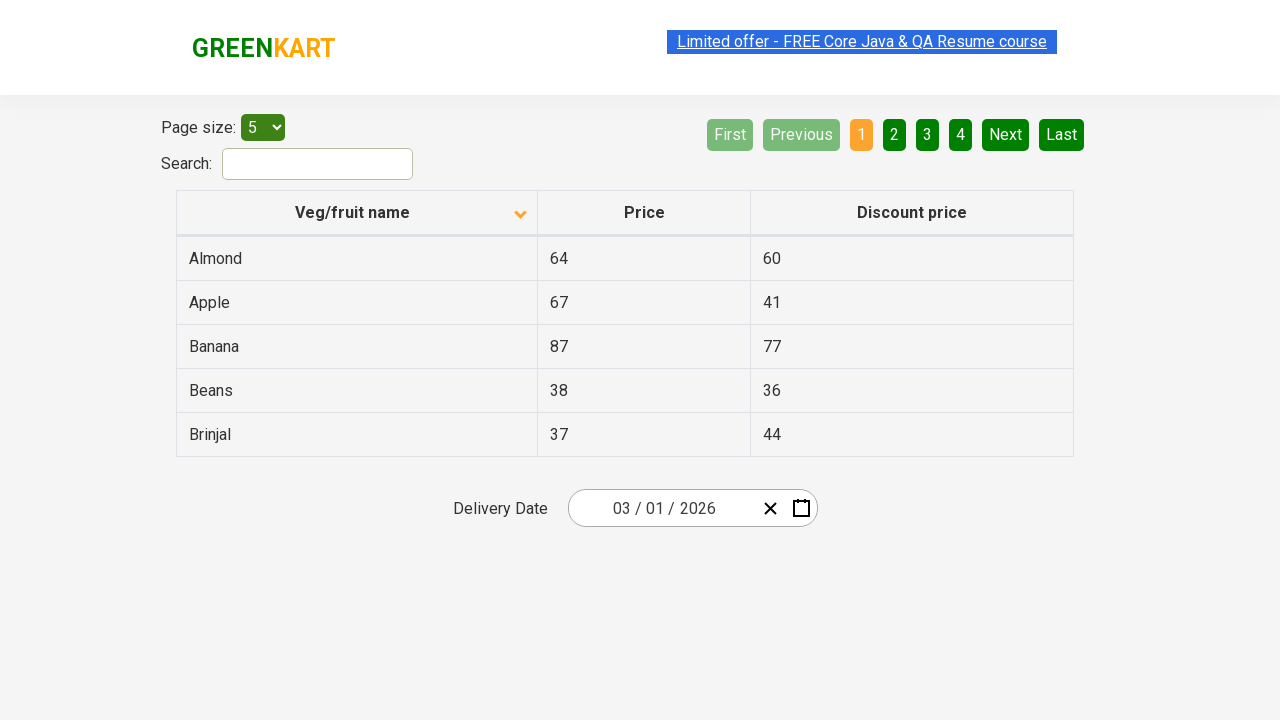